Tests window handling by navigating to a page with multiple windows, opening a new window, and switching between parent and child windows to verify content

Starting URL: https://the-internet.herokuapp.com/

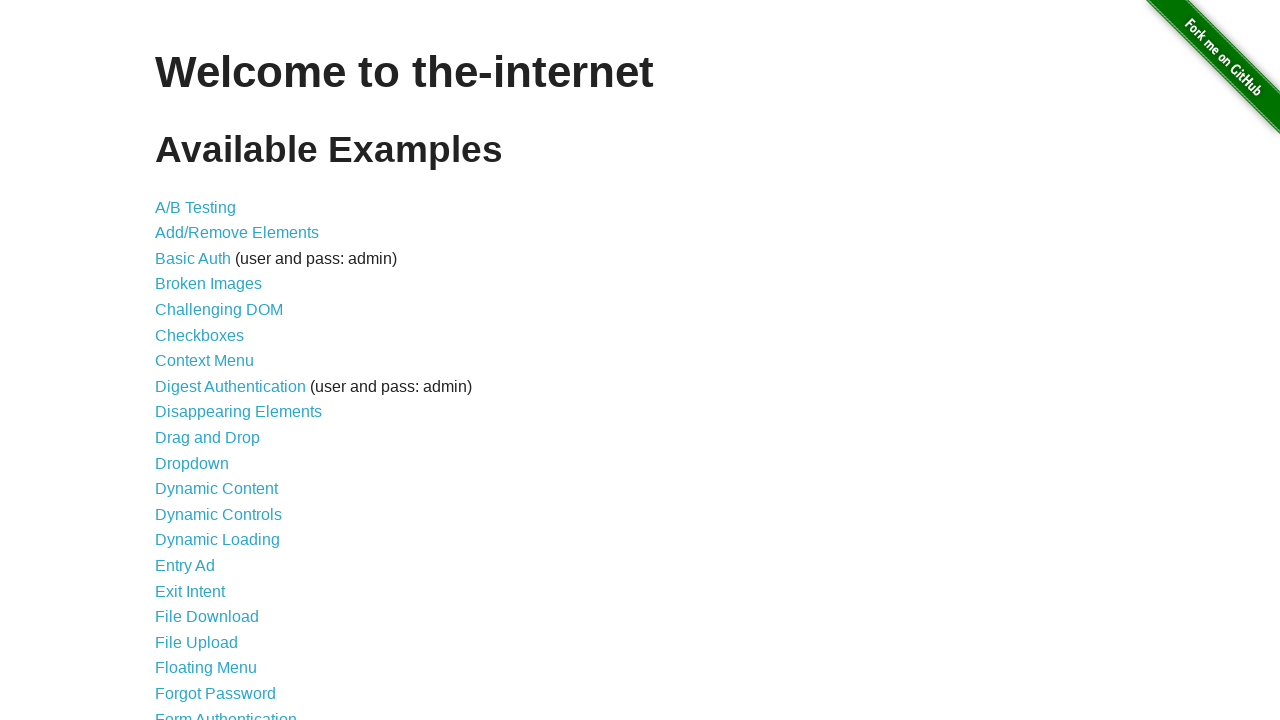

Clicked on Multiple Windows link at (218, 369) on xpath=//a[text()='Multiple Windows']
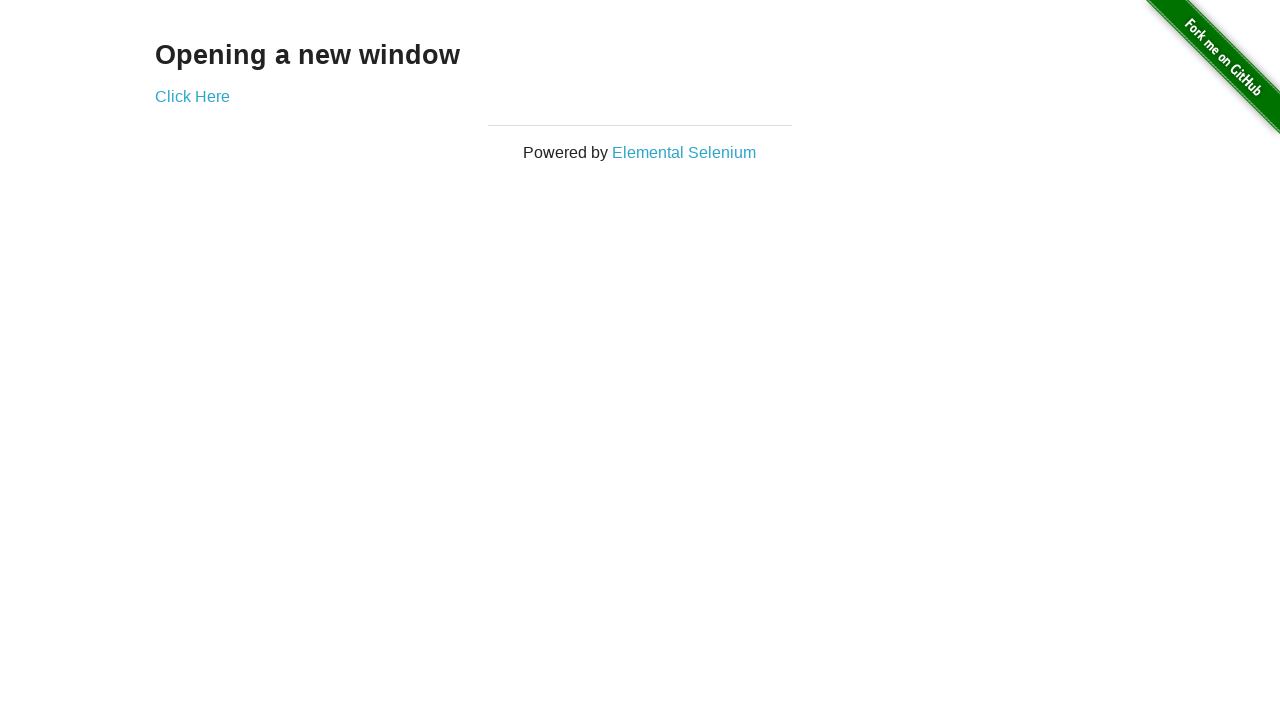

Clicked 'Click Here' link to open new window at (192, 96) on xpath=//a[text()='Click Here']
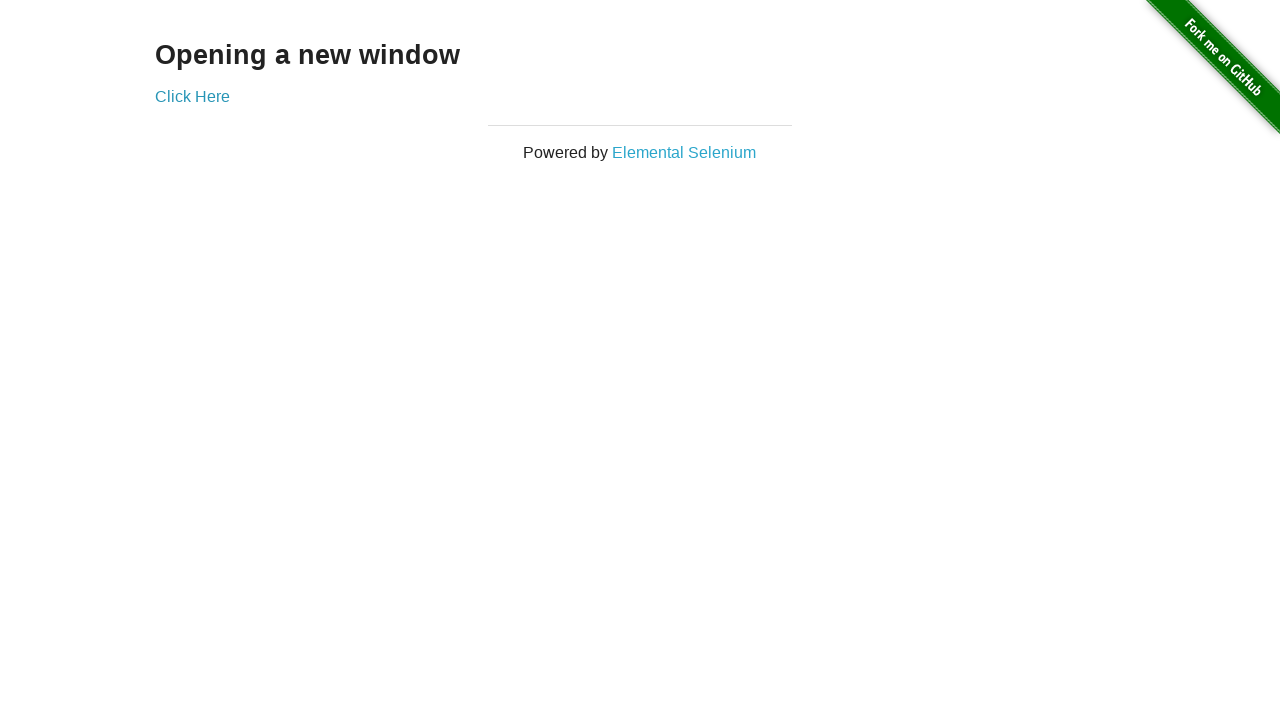

New window opened and captured
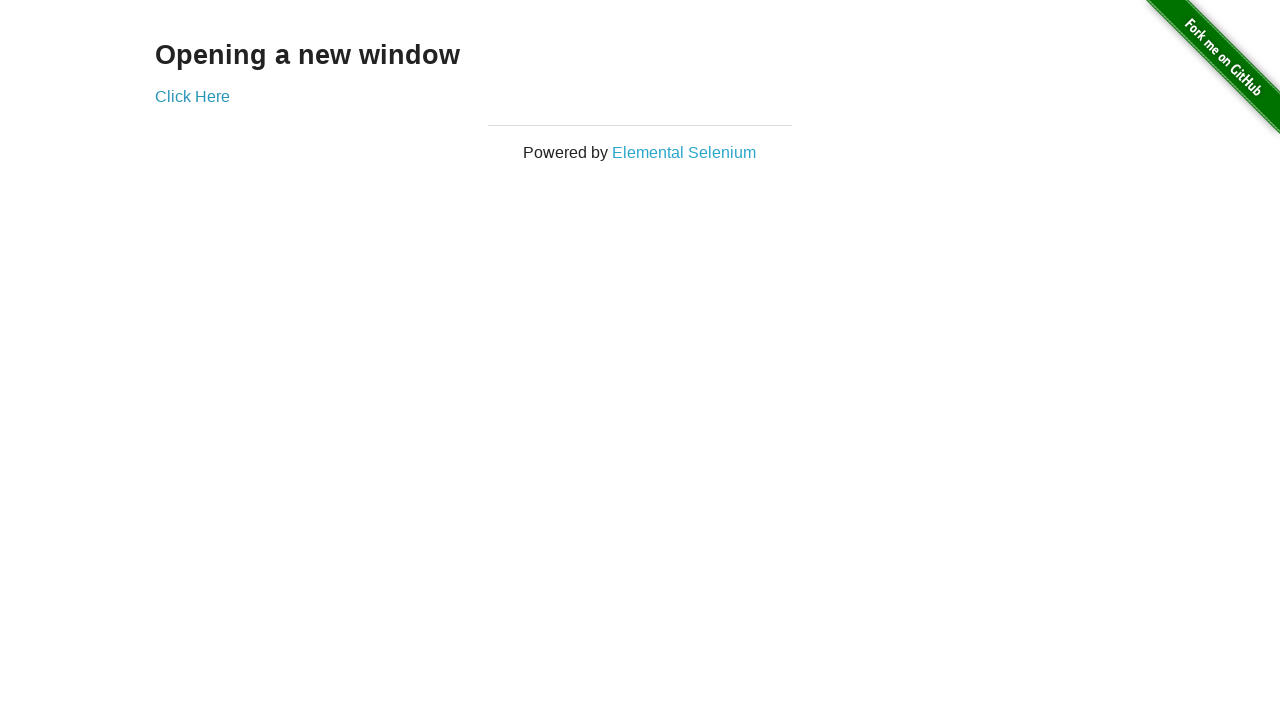

Retrieved child window text: New Window
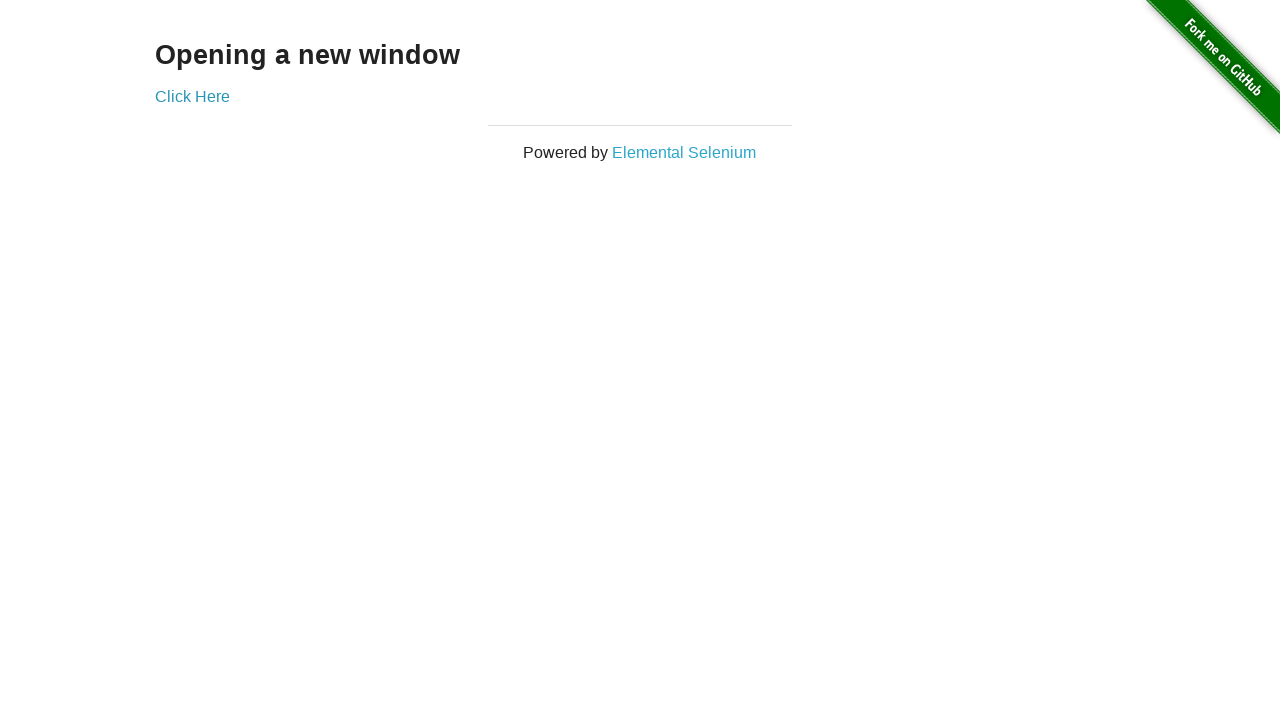

Retrieved parent window text: Opening a new window
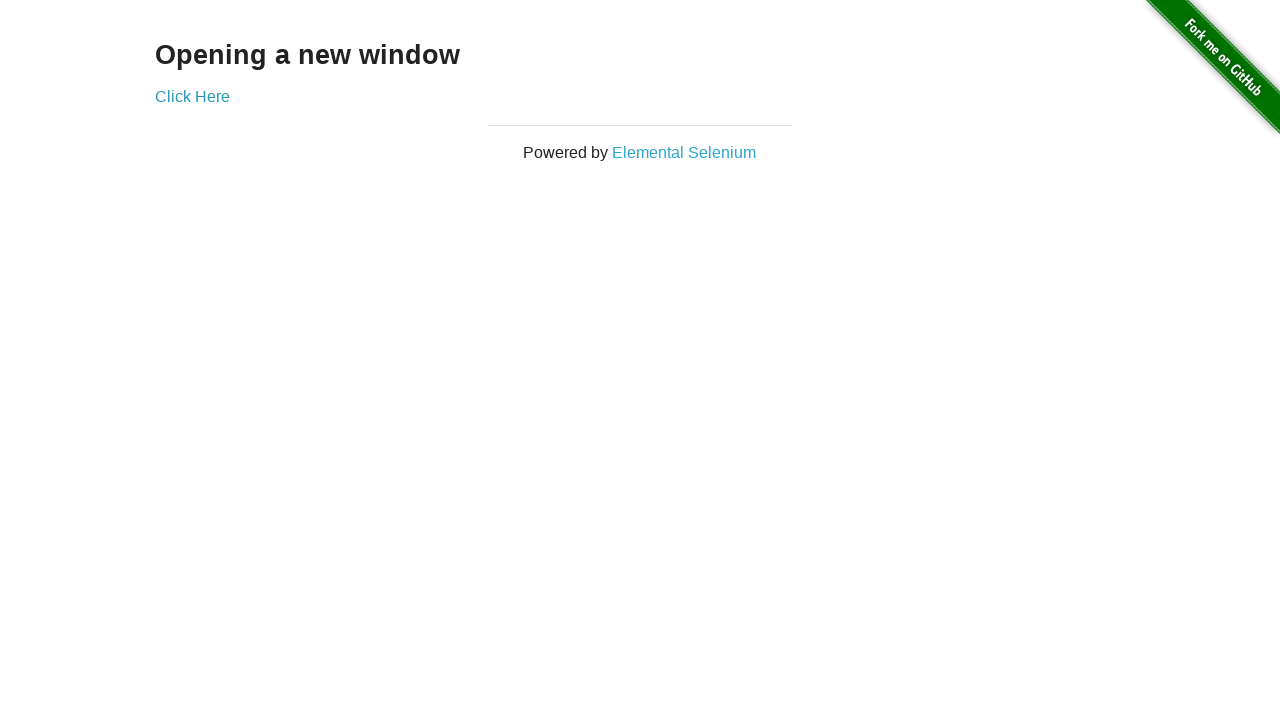

Closed the child window
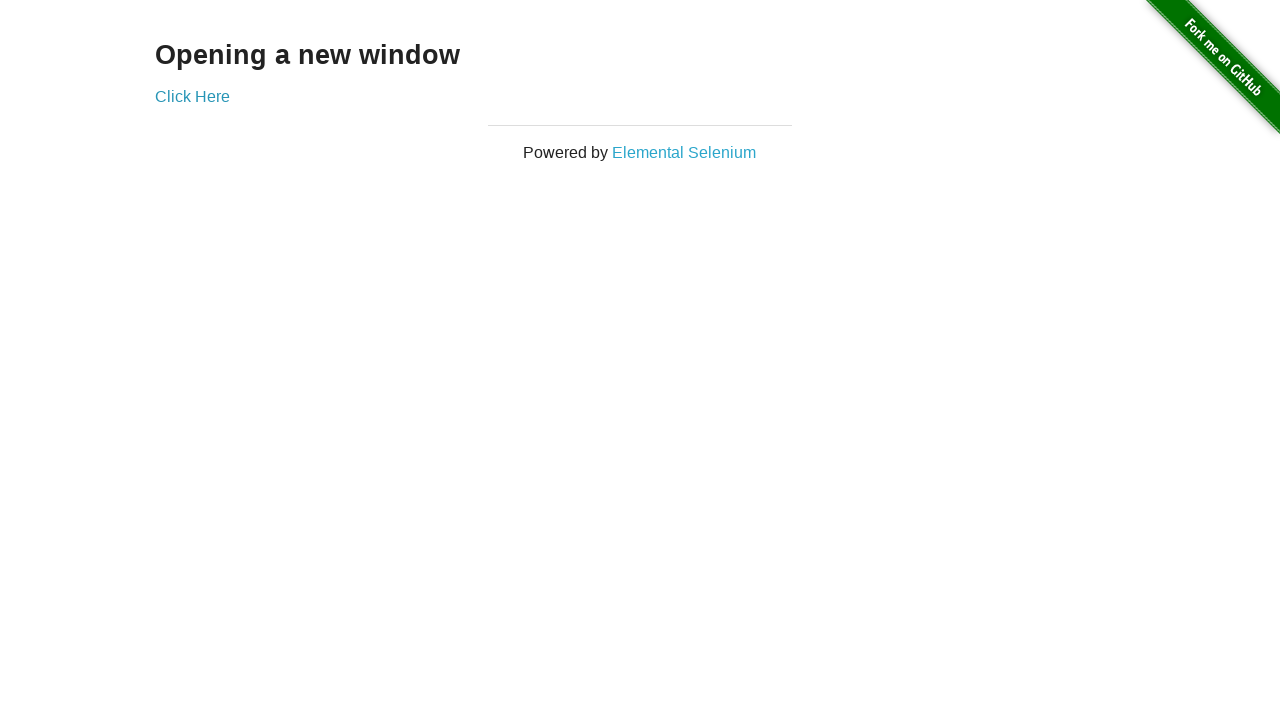

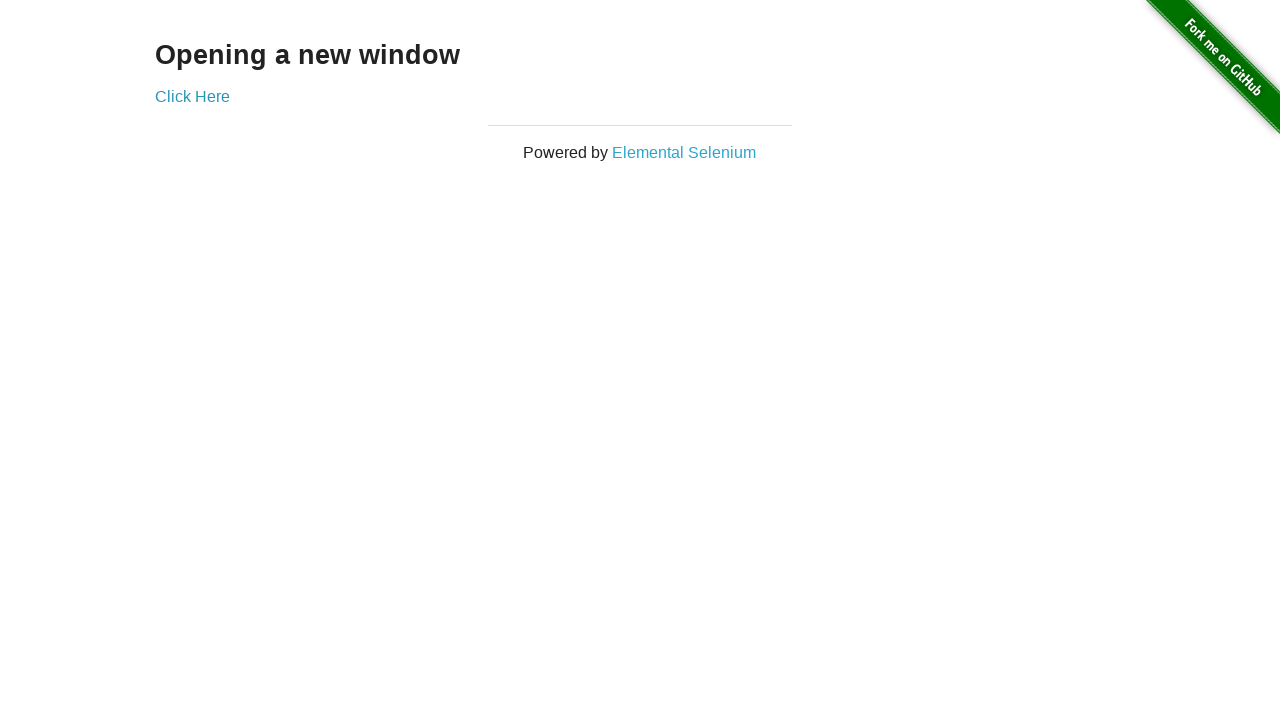